Verifies that the page title is "OrangeHRM"

Starting URL: https://opensource-demo.orangehrmlive.com

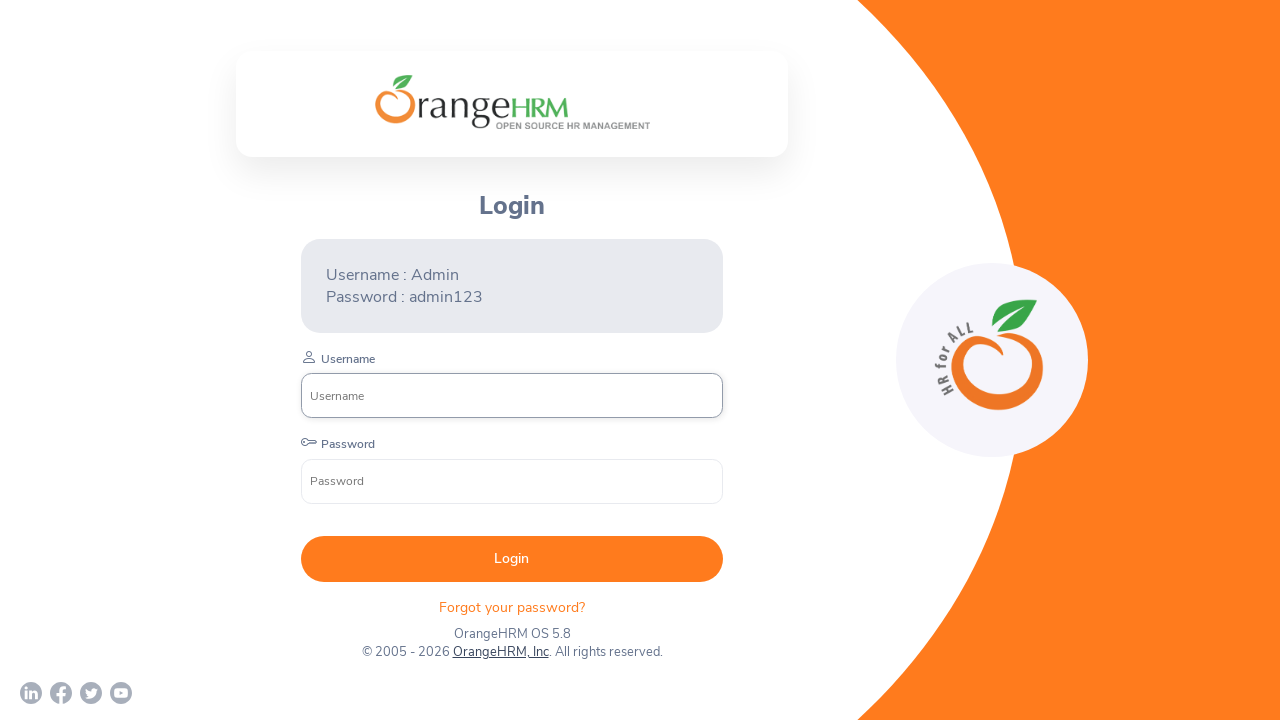

Navigated to OrangeHRM demo site
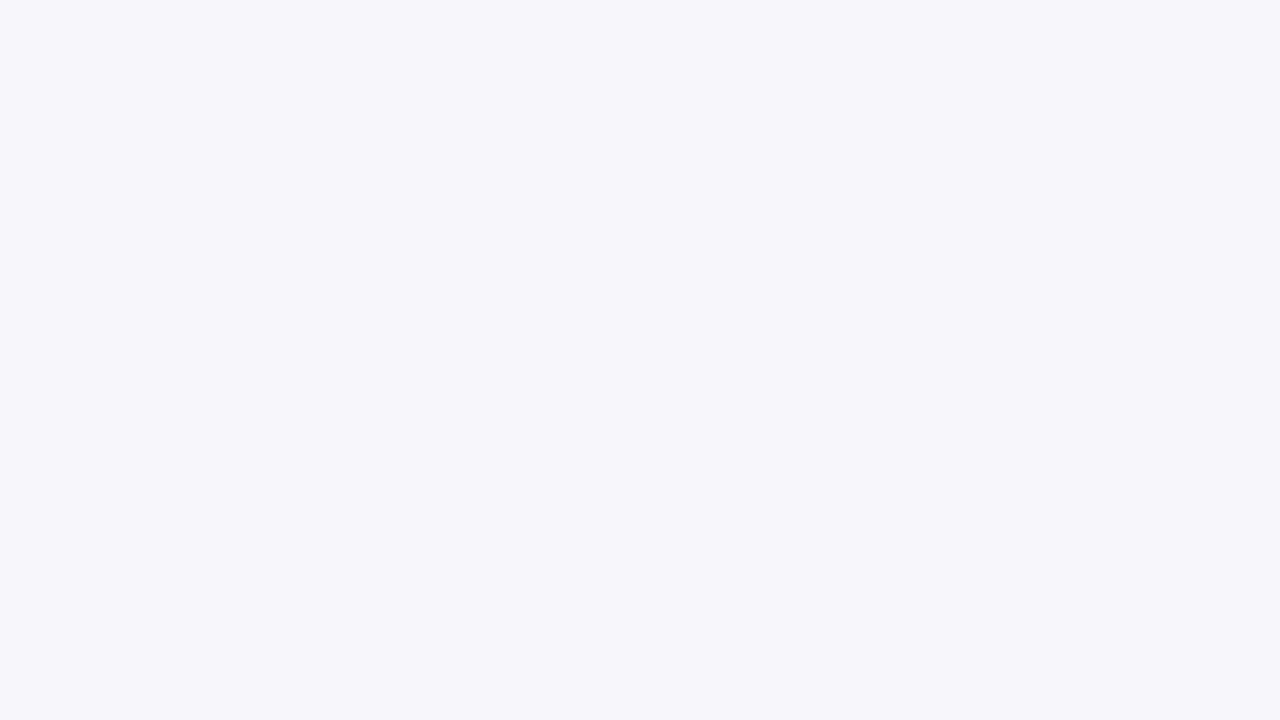

Verified page title is 'OrangeHRM'
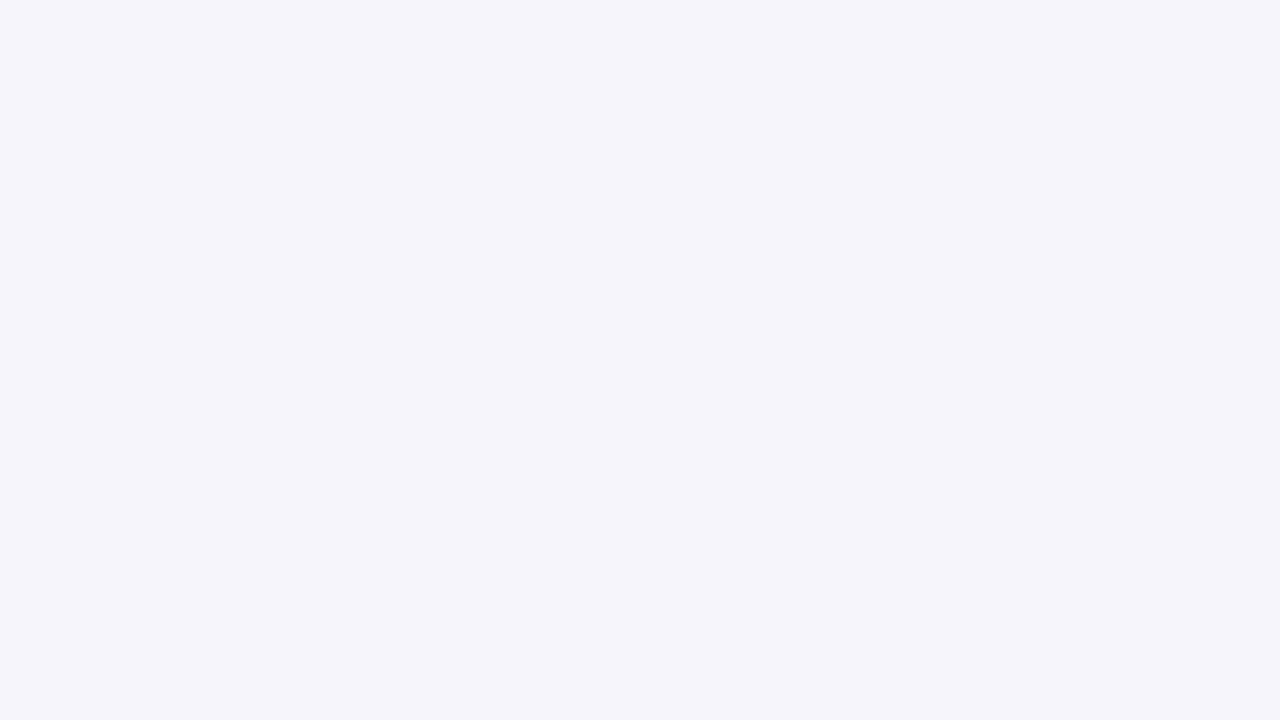

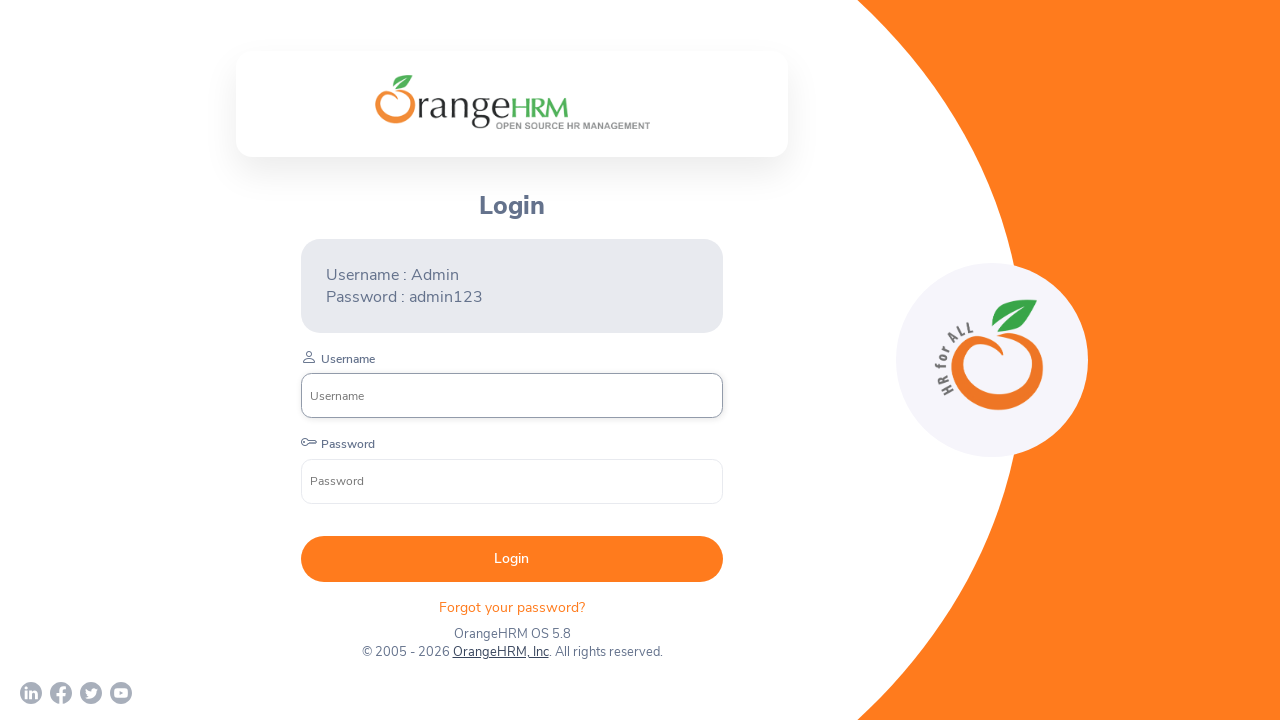